Tests checkbox functionality by ensuring both checkboxes are checked, clicking them if they are not already selected

Starting URL: https://the-internet.herokuapp.com/checkboxes

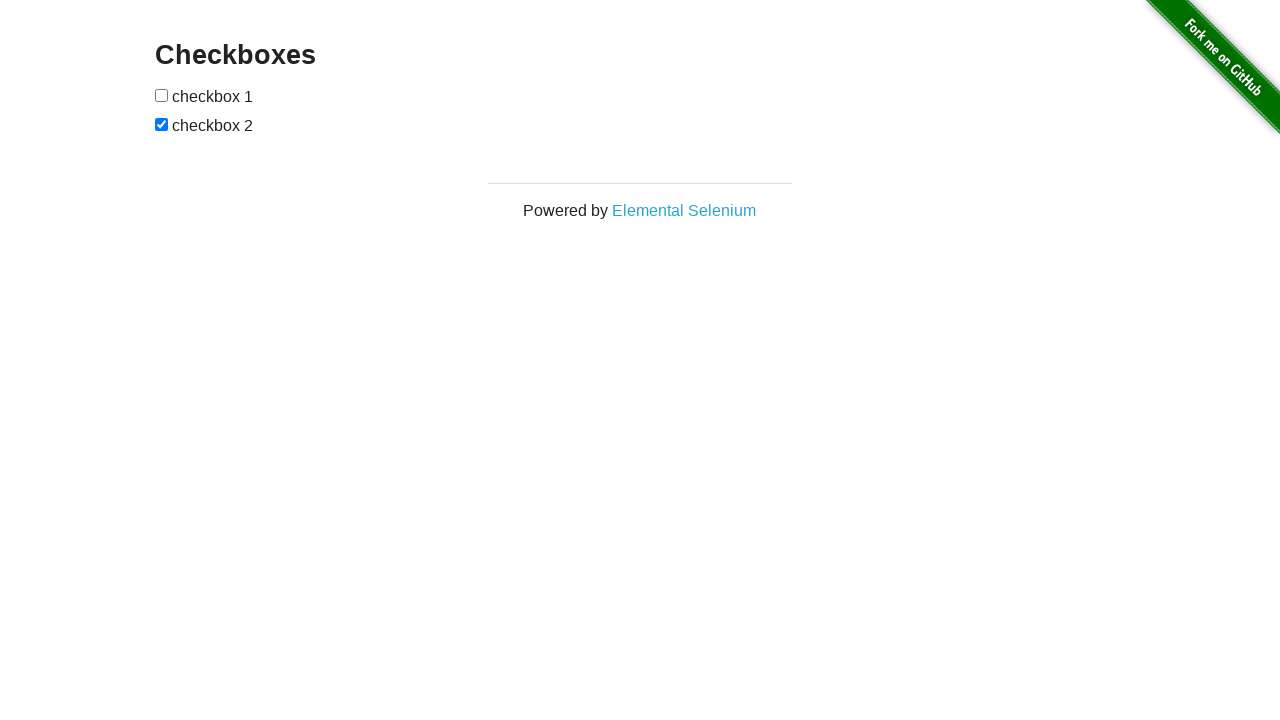

Located first checkbox element
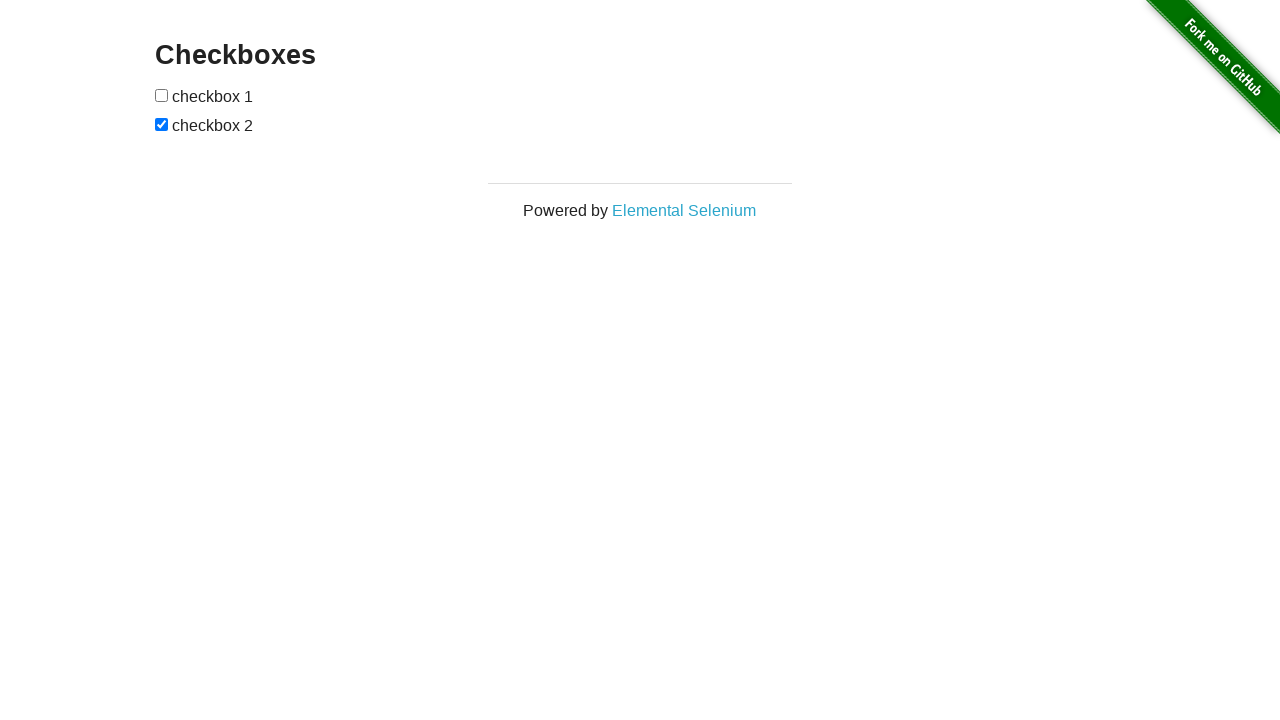

Located second checkbox element
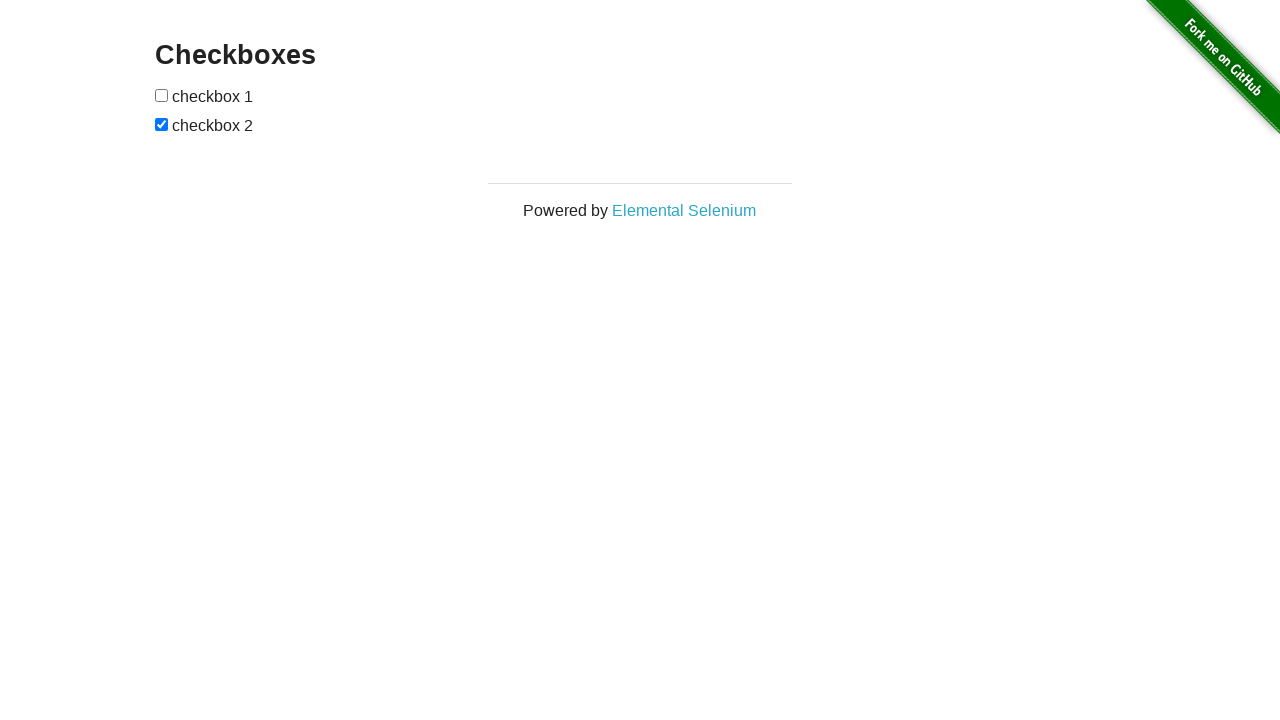

Checked first checkbox status
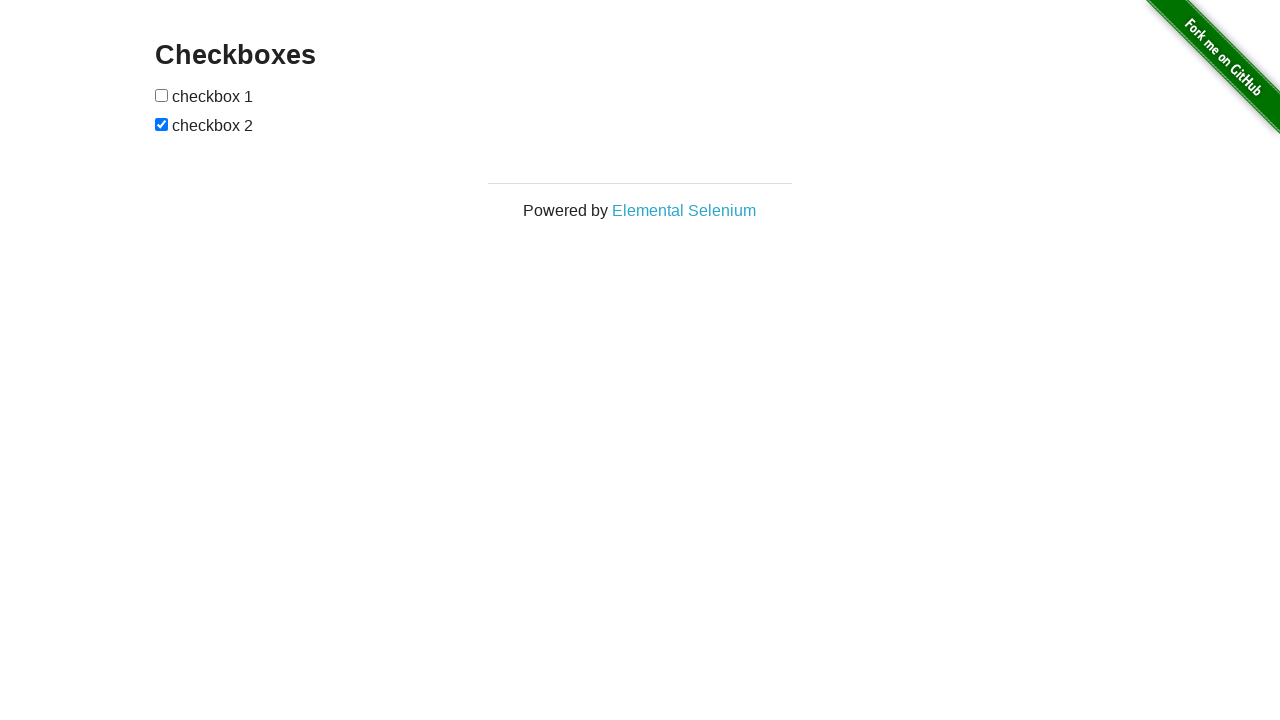

Clicked first checkbox to select it at (162, 95) on (//input[@type='checkbox'])[1]
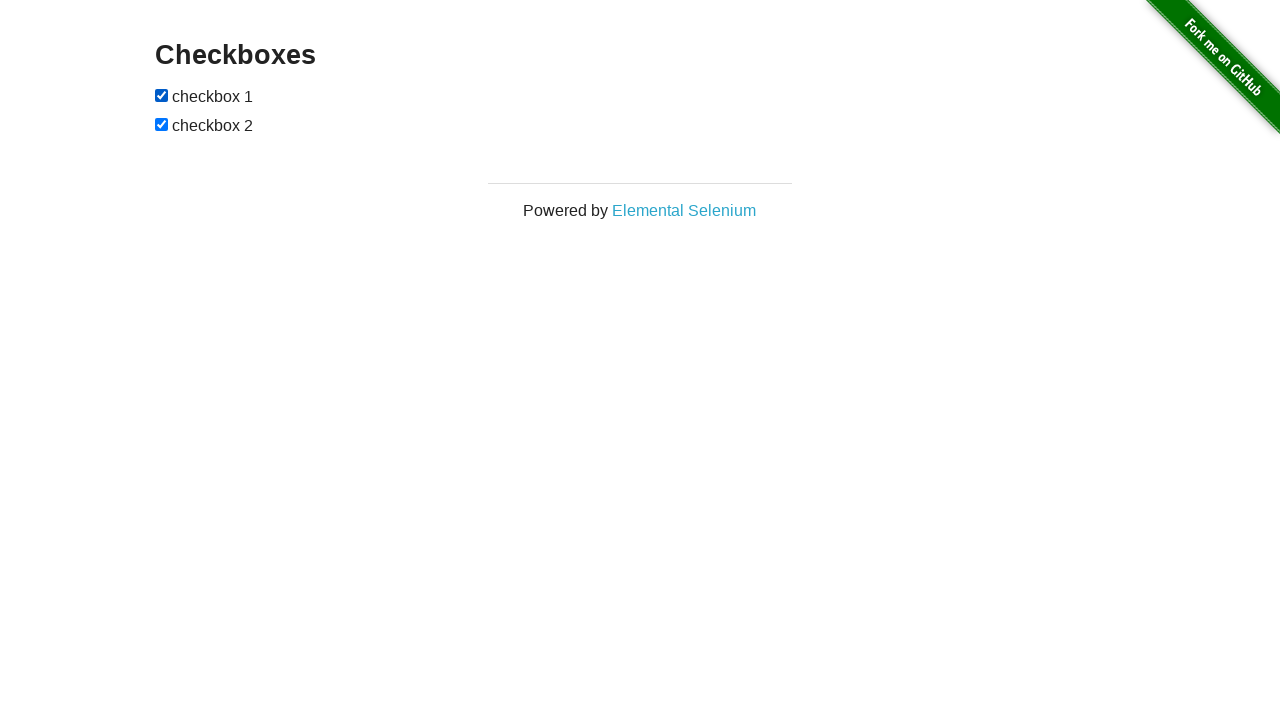

Second checkbox was already checked
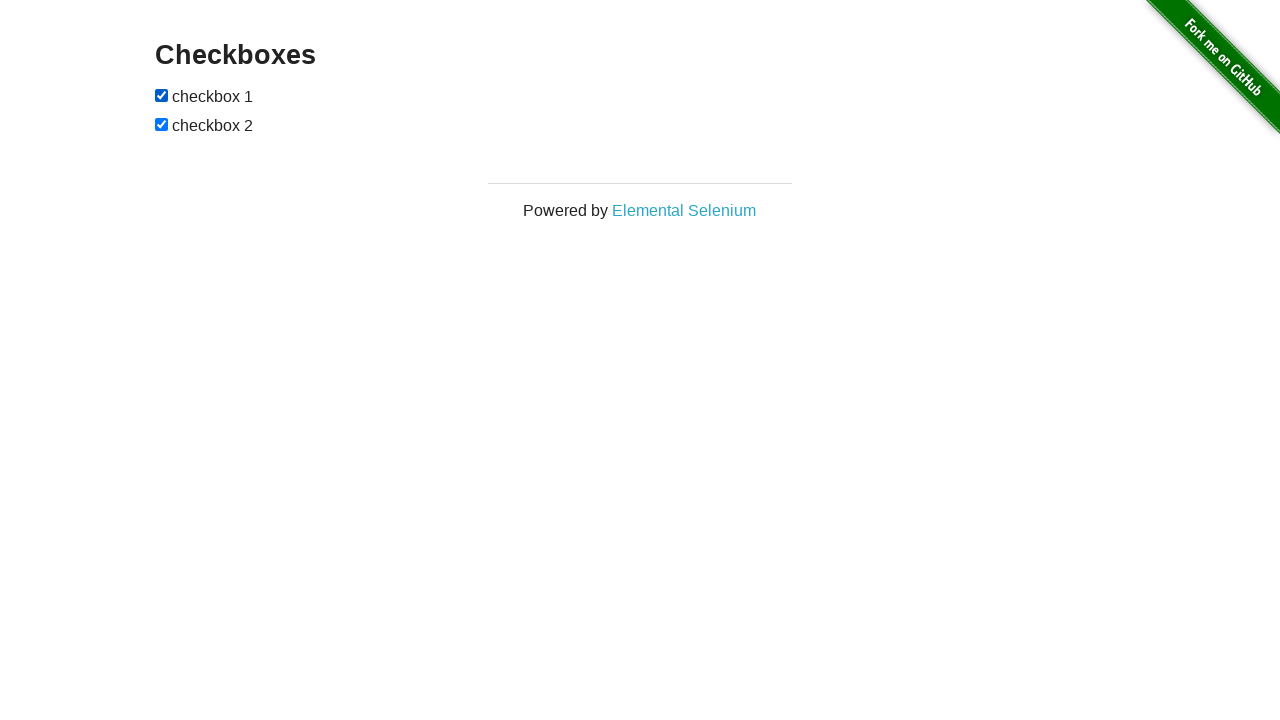

Located all checkbox elements
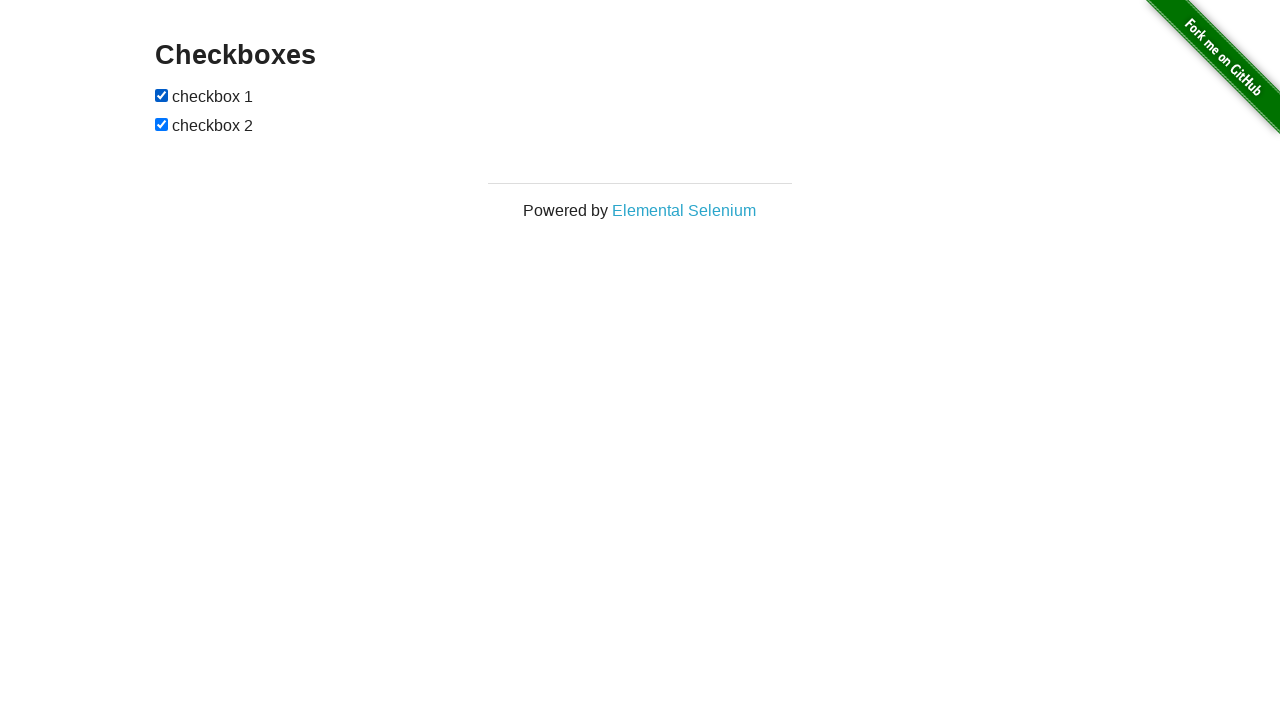

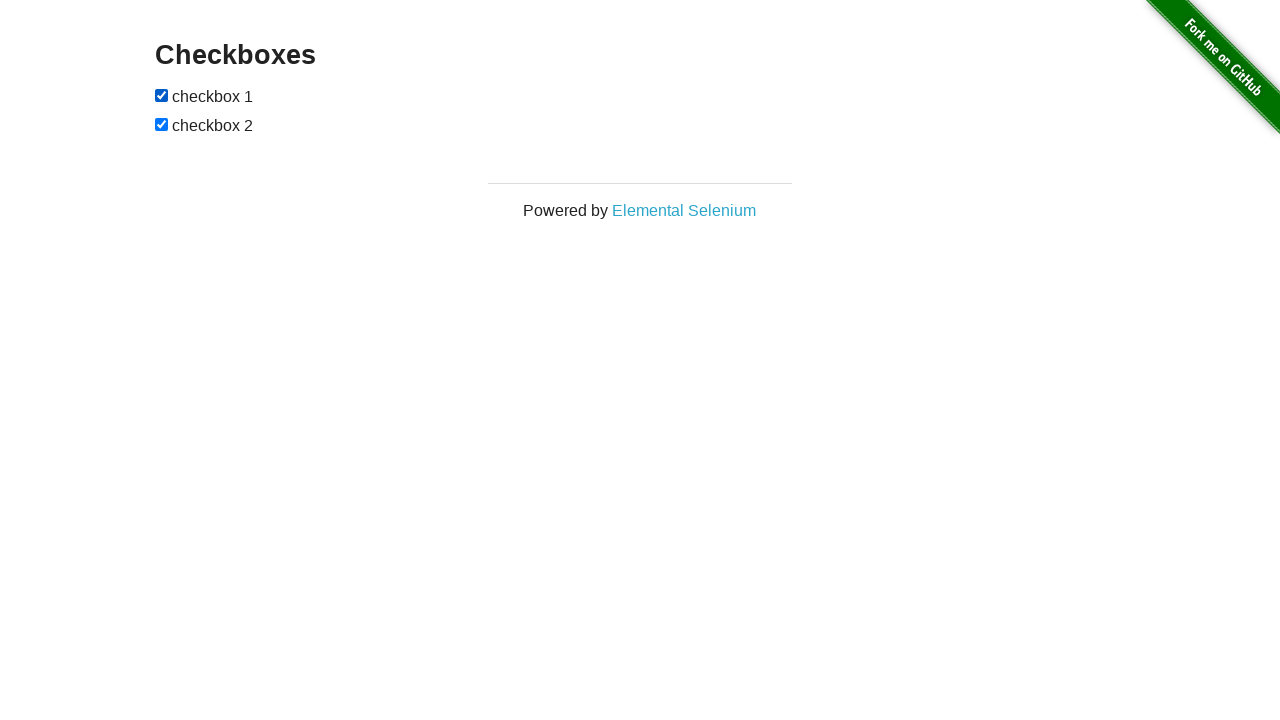